Tests the search functionality on Hepsiburada e-commerce site by entering "iphone" into the search bar and submitting the search form.

Starting URL: https://www.hepsiburada.com

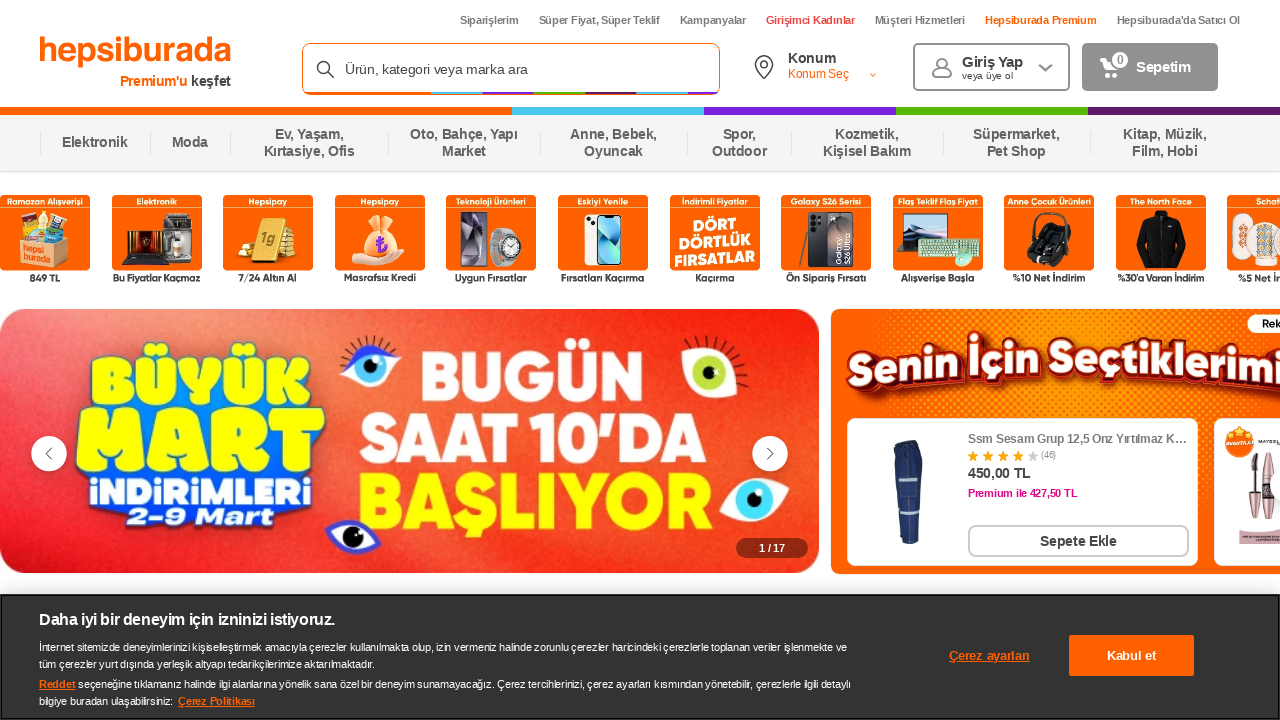

Filled search bar with 'iphone' on input[data-test-id='search-bar-input']
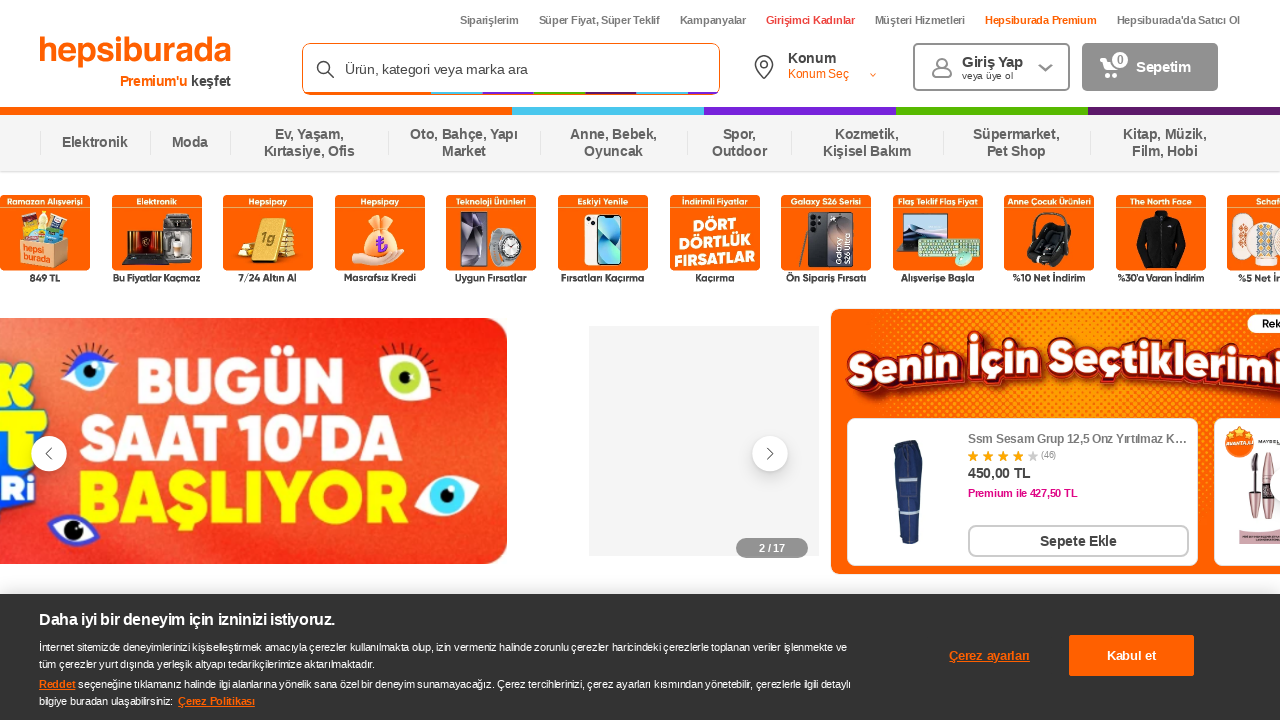

Pressed Enter to submit search form on input[data-test-id='search-bar-input']
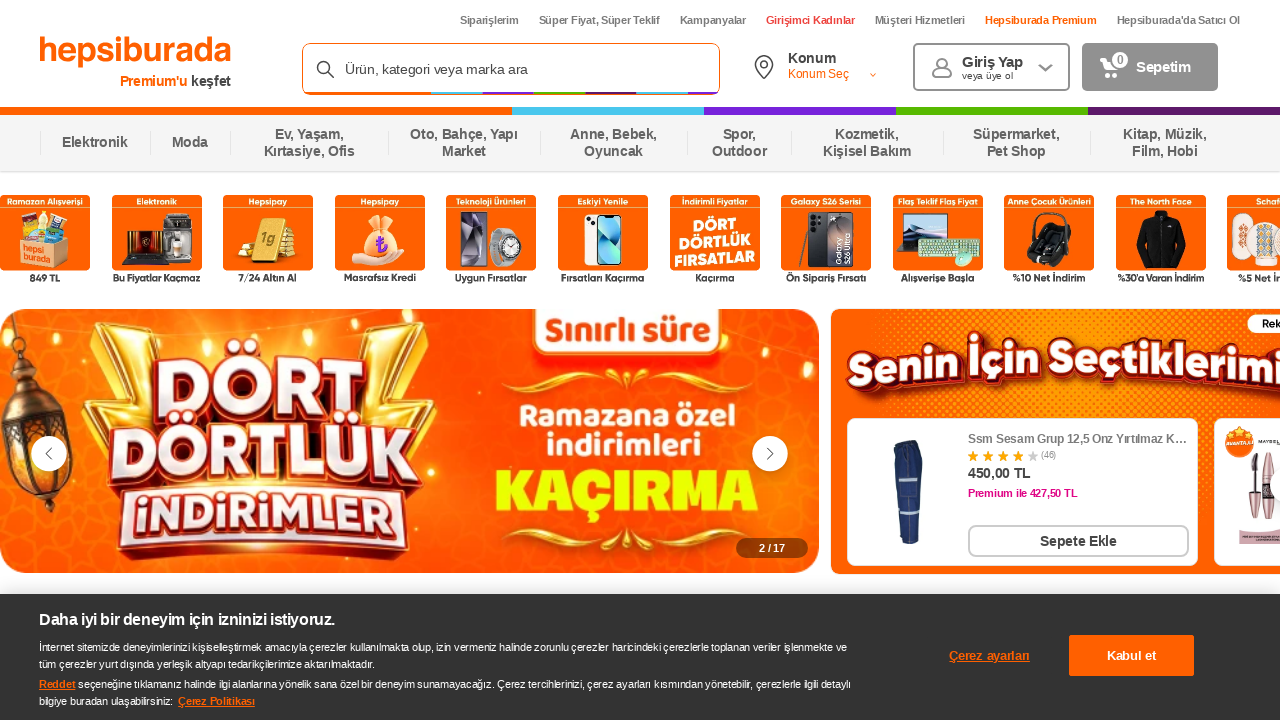

Search results loaded and network idle
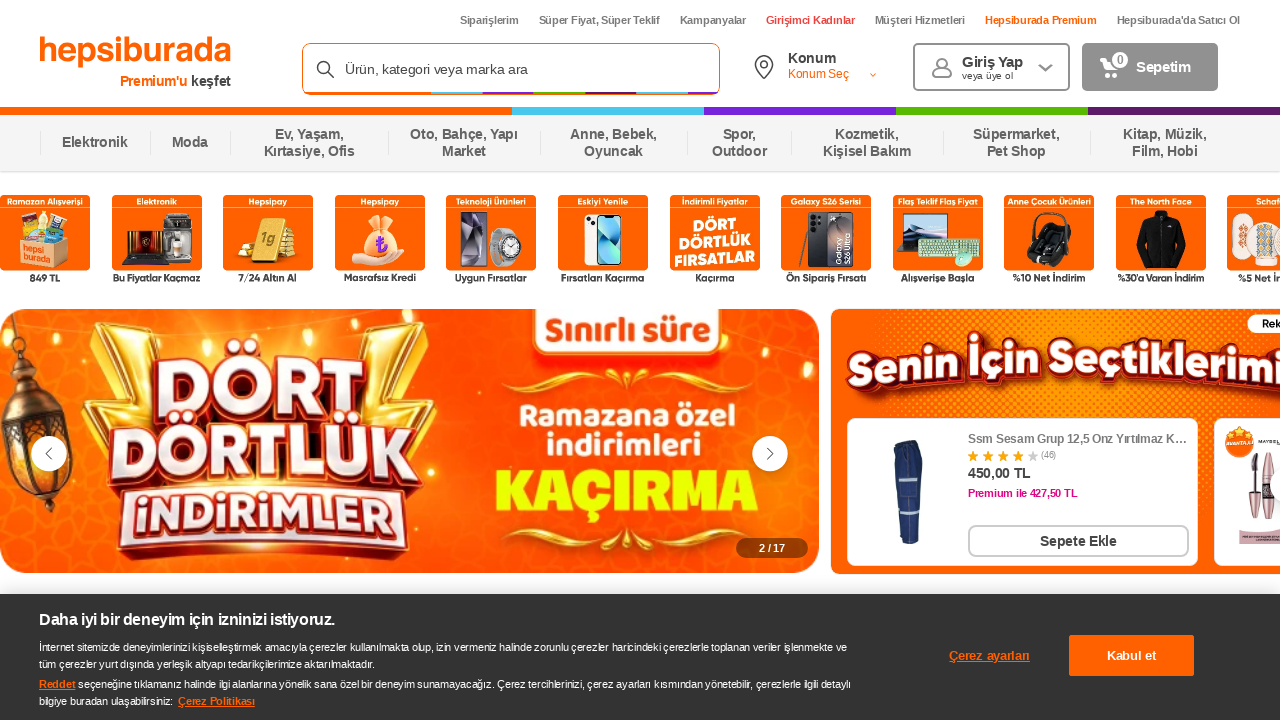

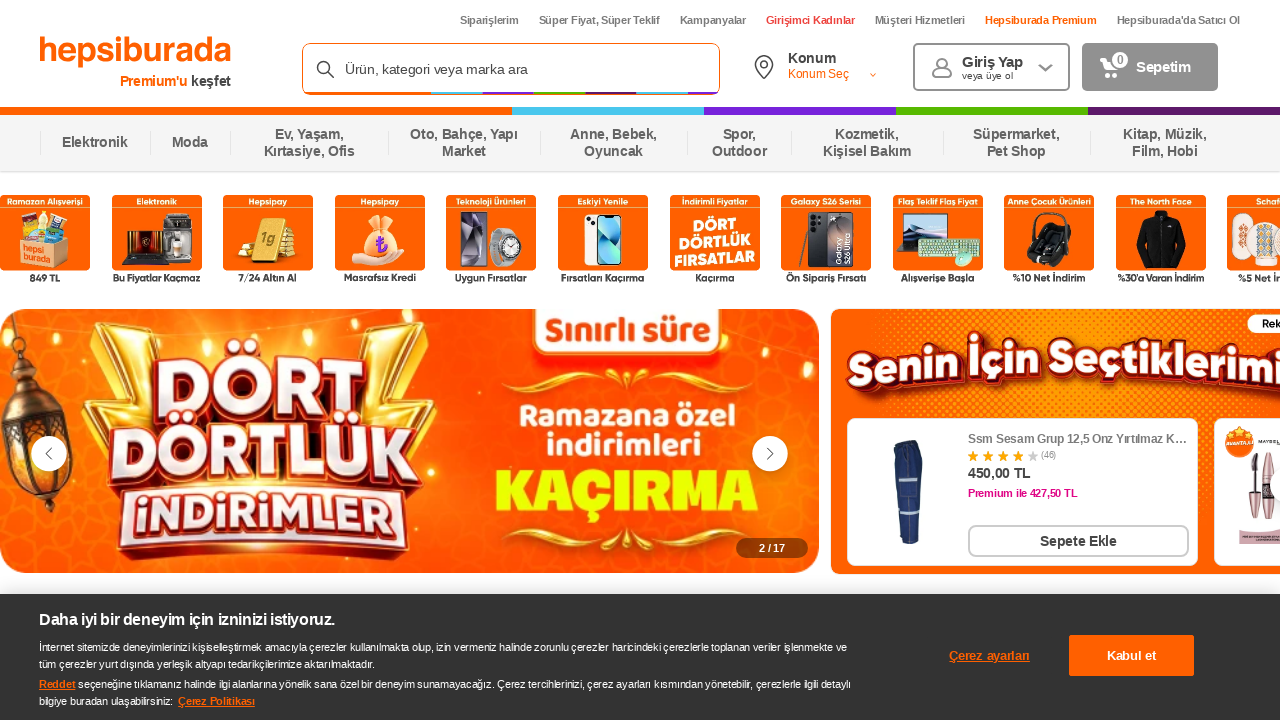